Navigates to the OrangeHRM demo site homepage and waits for it to load

Starting URL: https://opensource-demo.orangehrmlive.com

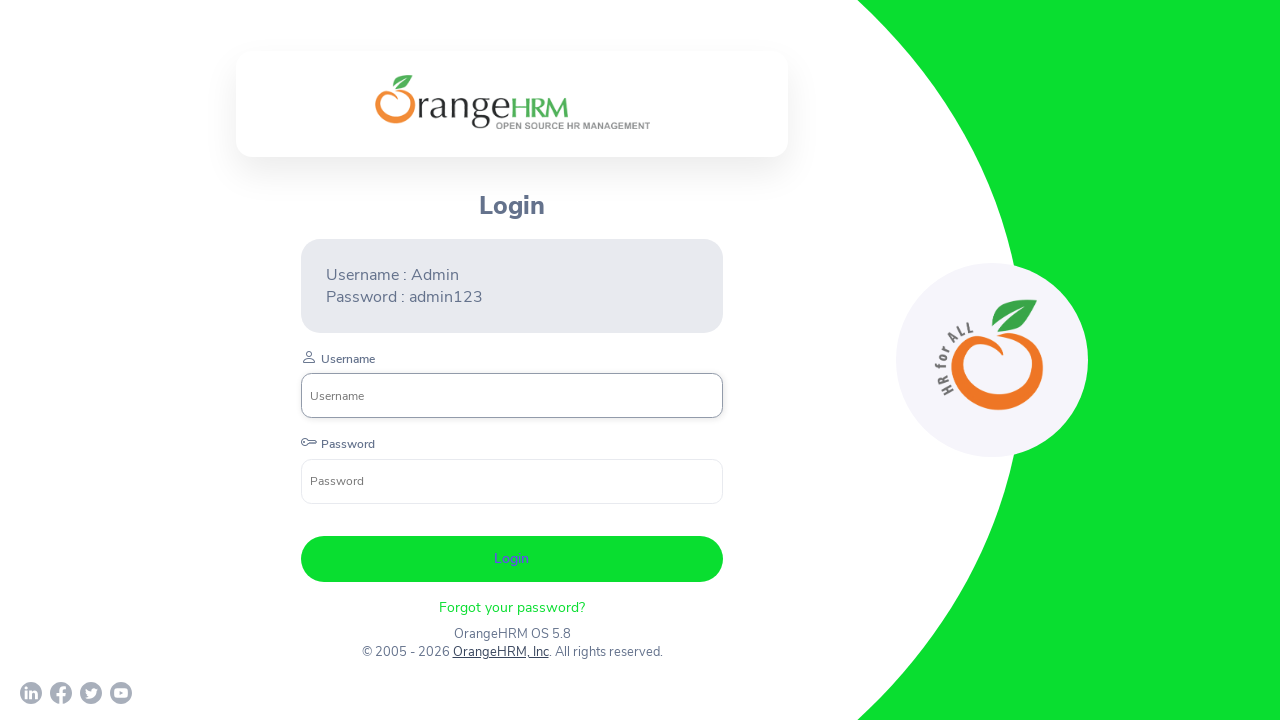

Waited for OrangeHRM homepage to fully load (networkidle)
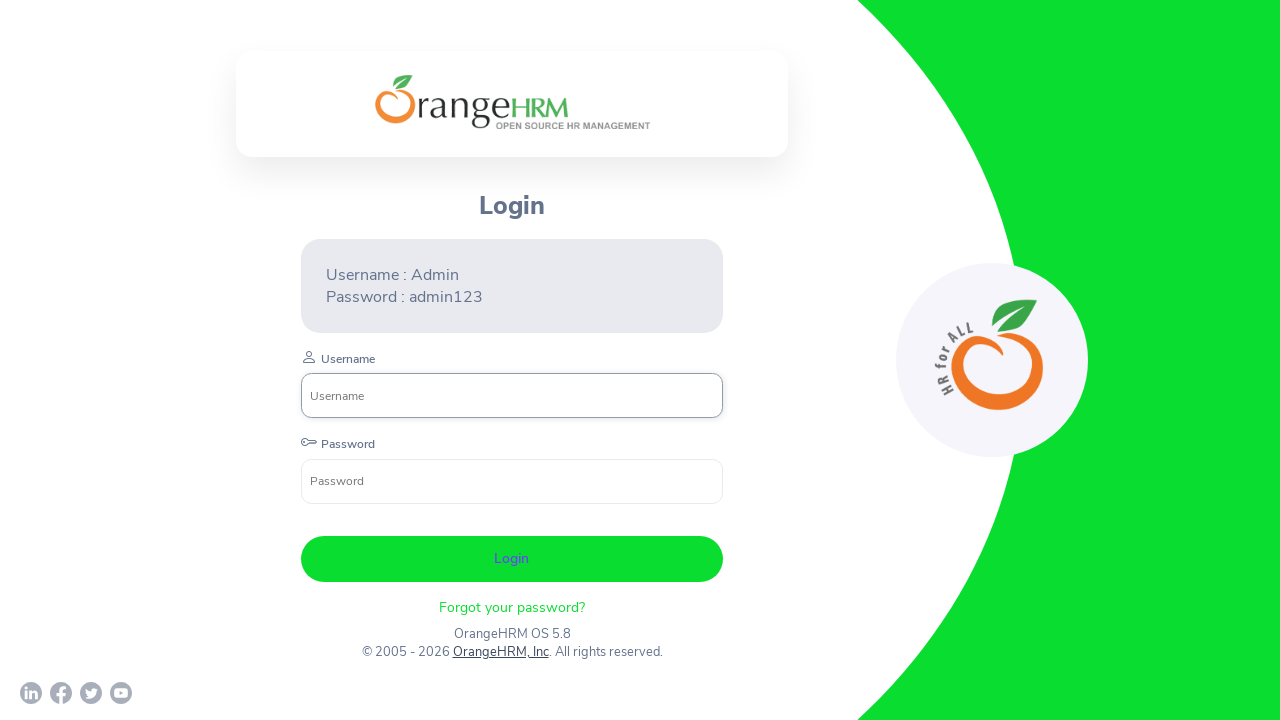

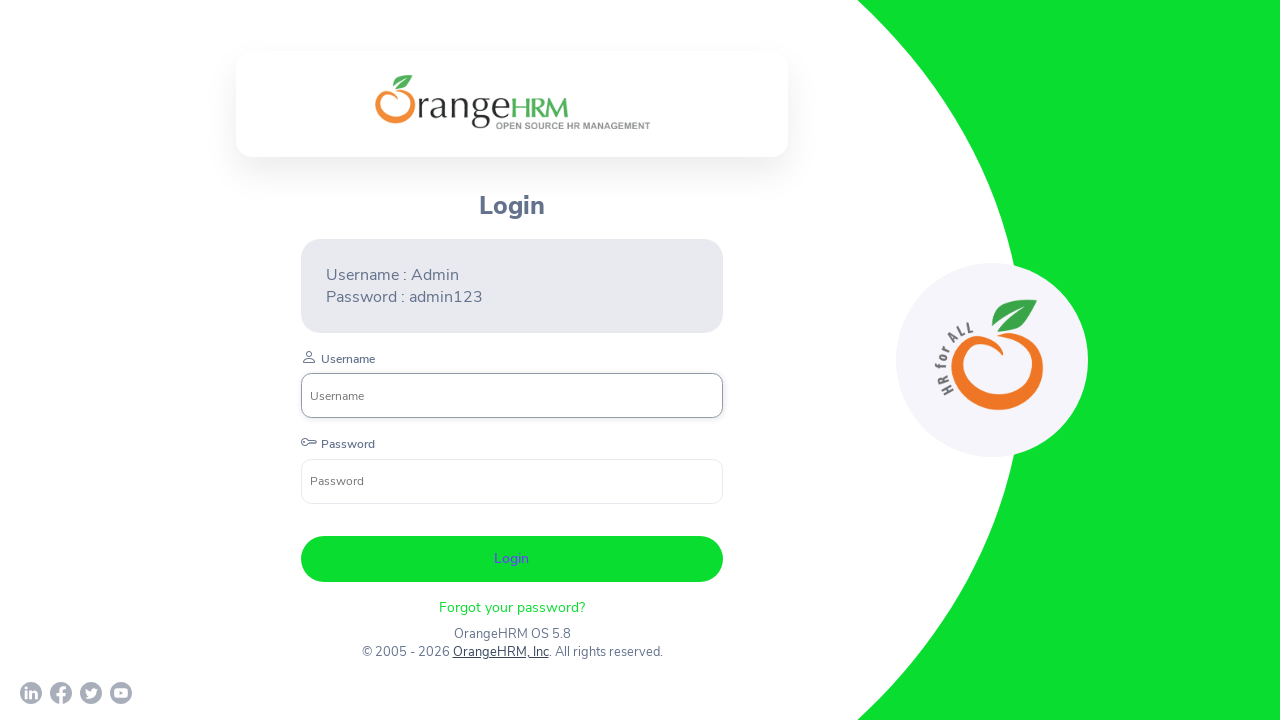